Tests adding favorites from different pages (Places and Explore), then removes them and clears all favorites to verify the empty state message

Starting URL: https://mason-event-finder-git-development-williamacraig-outlookcom.vercel.app/

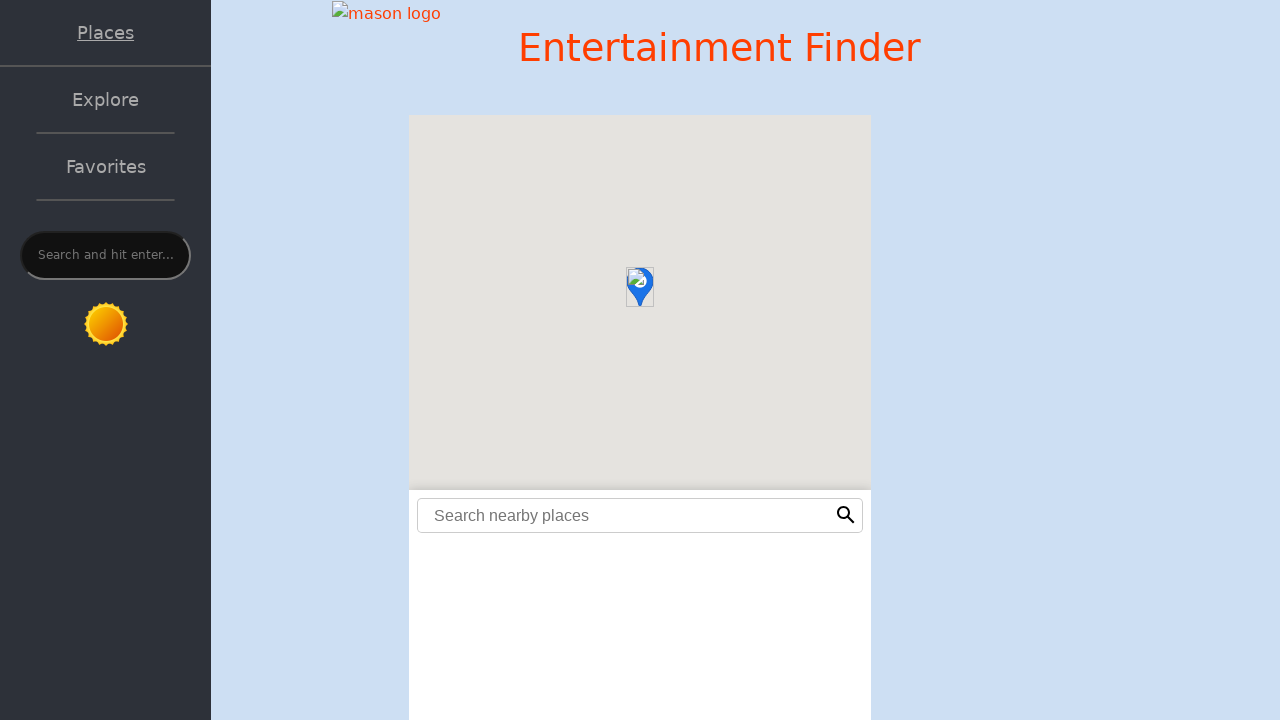

Navigated to Places page at (106, 32) on internal:role=link[name="Places"i]
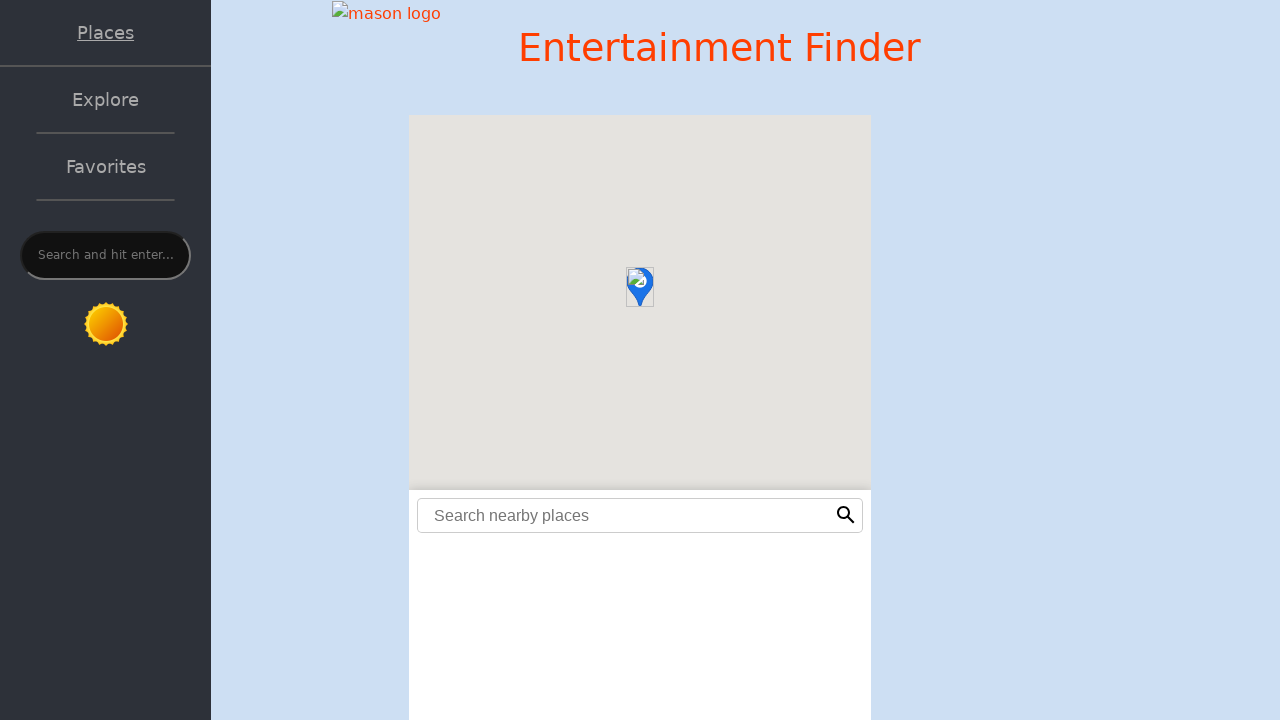

Added first favorite from Places page at (855, 242) on #favorites-button0
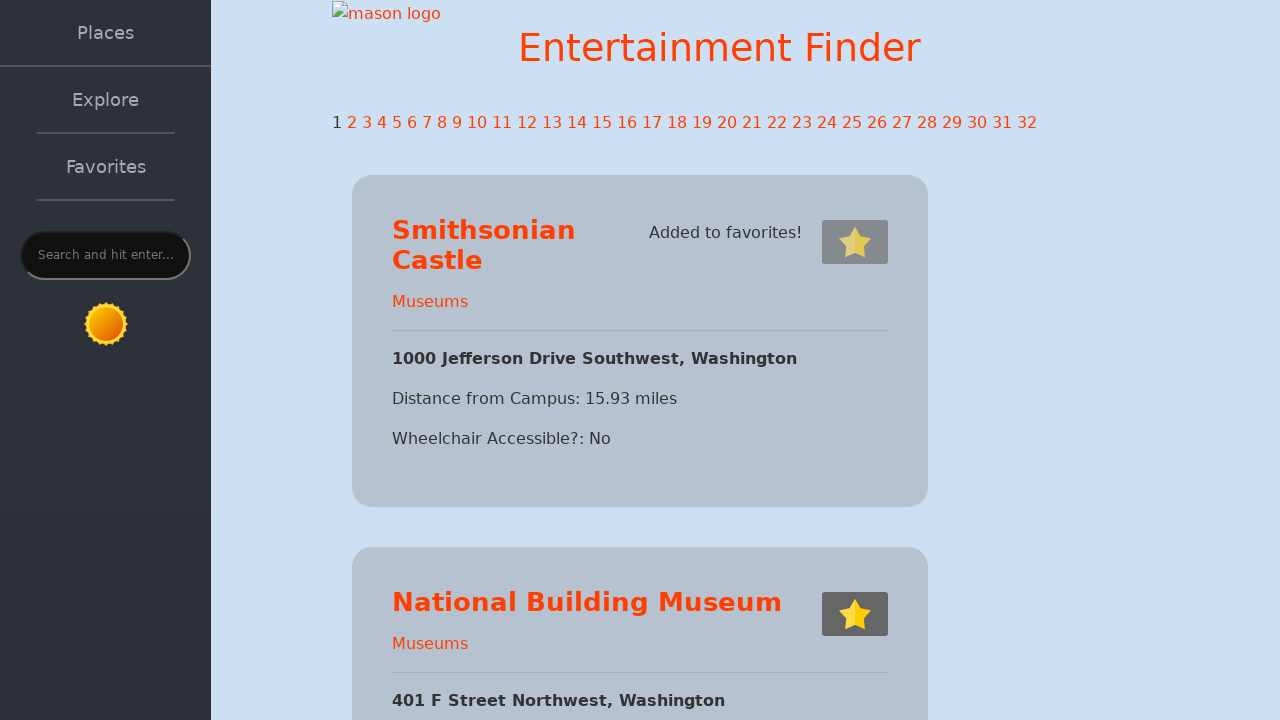

Navigated to Explore page at (106, 100) on internal:role=link[name="Explore"i]
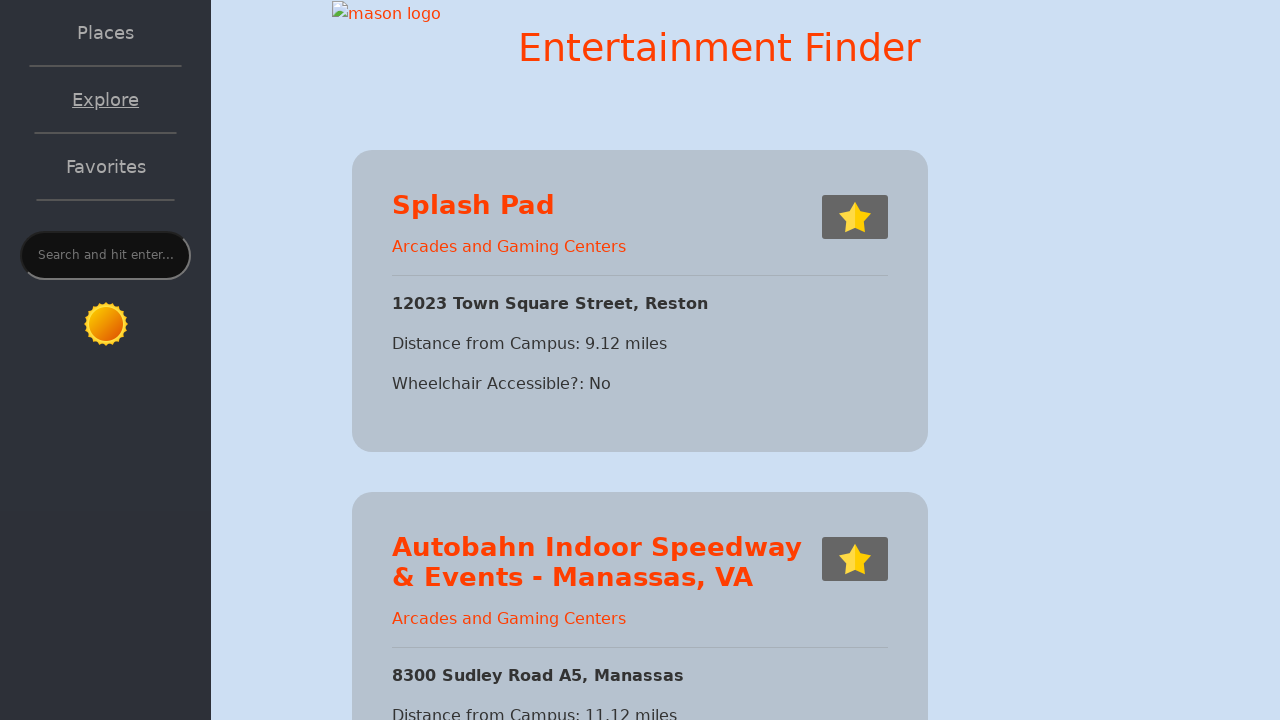

Added favorite from Explore page at (855, 217) on #favorites-button0
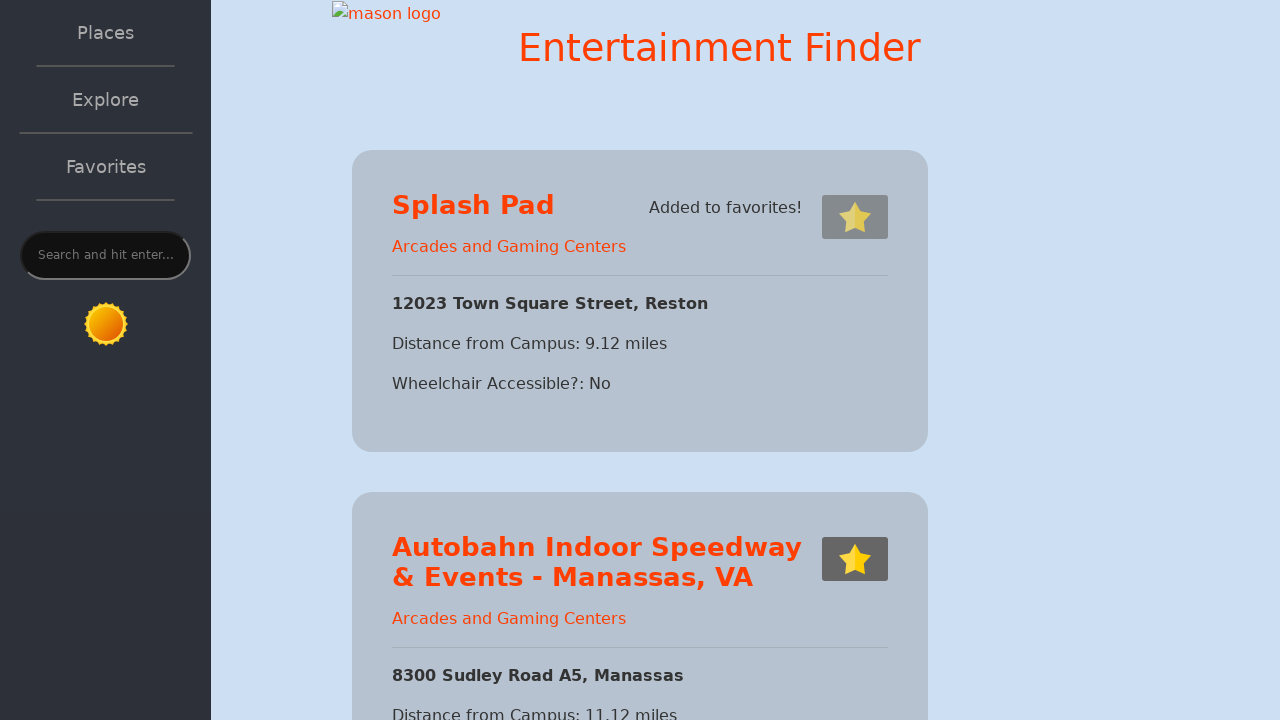

Navigated to Favorites page at (106, 166) on internal:role=link[name="Favorites"i]
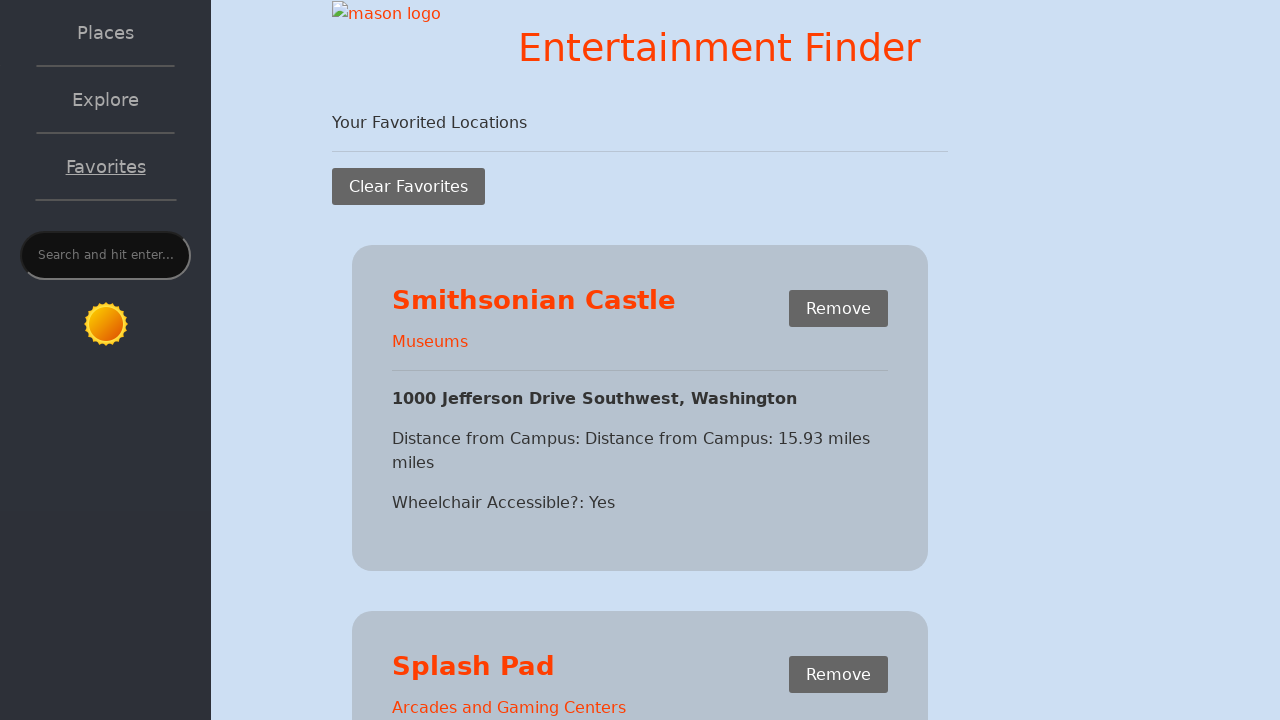

Removed first favorite from Favorites page at (838, 308) on #place0 >> internal:role=button[name="Remove"i]
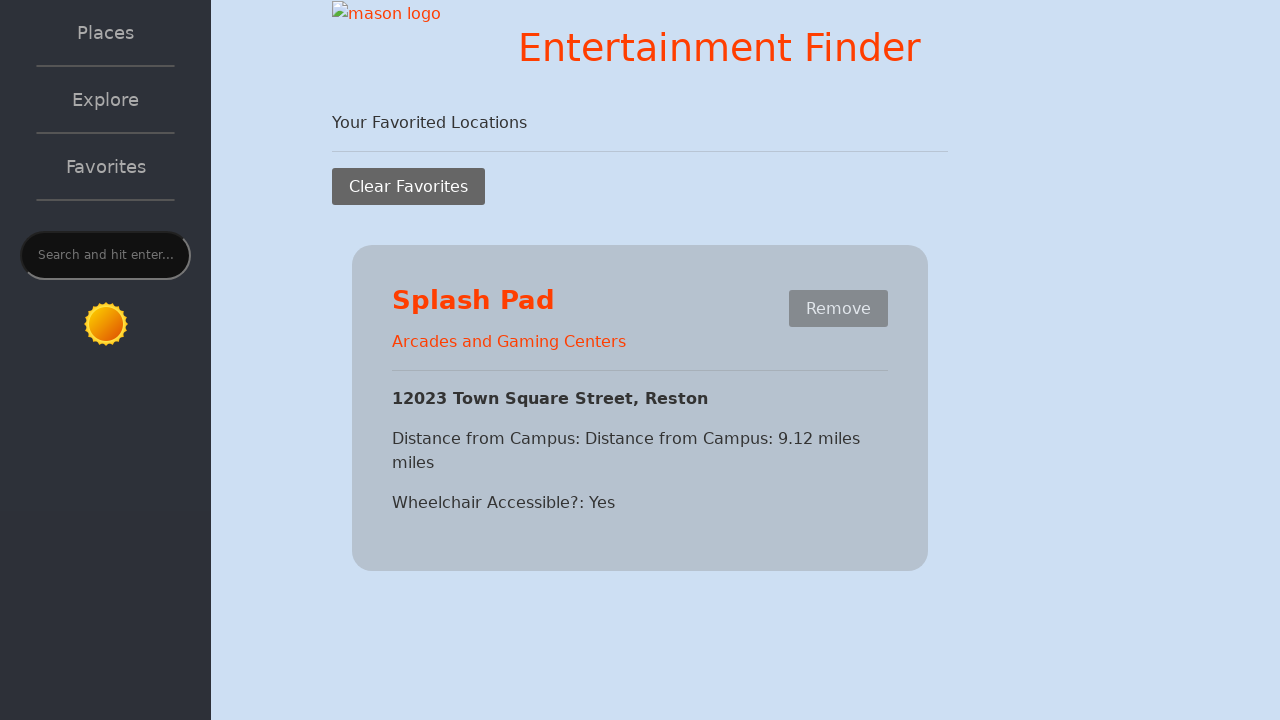

Clicked Clear Favorites button to remove all remaining favorites at (408, 186) on internal:role=button[name="Clear Favorites"i]
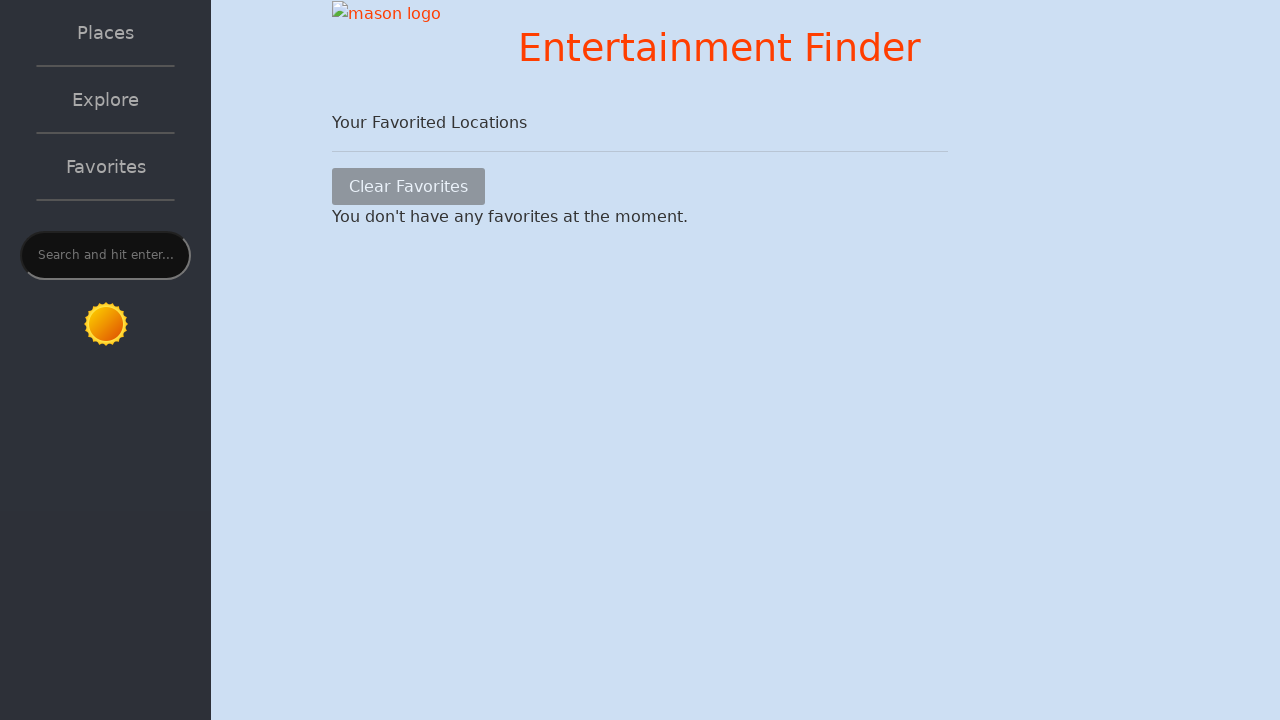

Verified empty favorites state message is displayed at (640, 217) on internal:text="You don't have any favorites at the moment."i
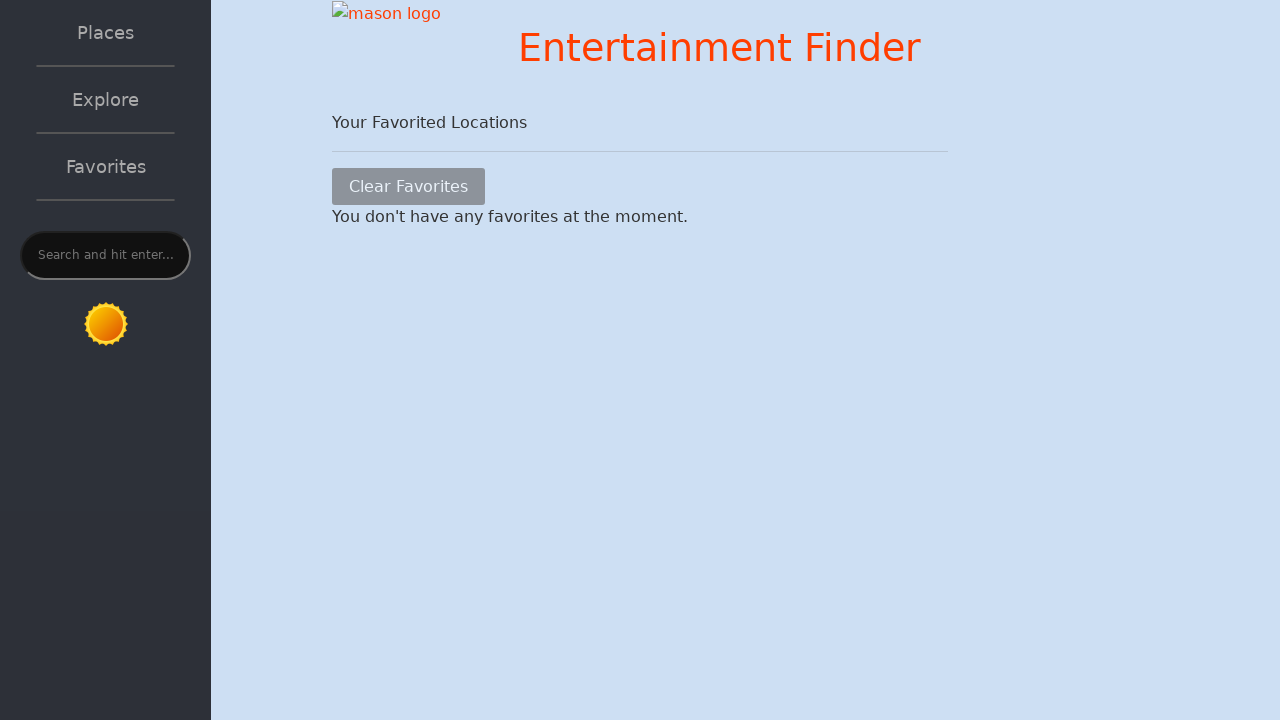

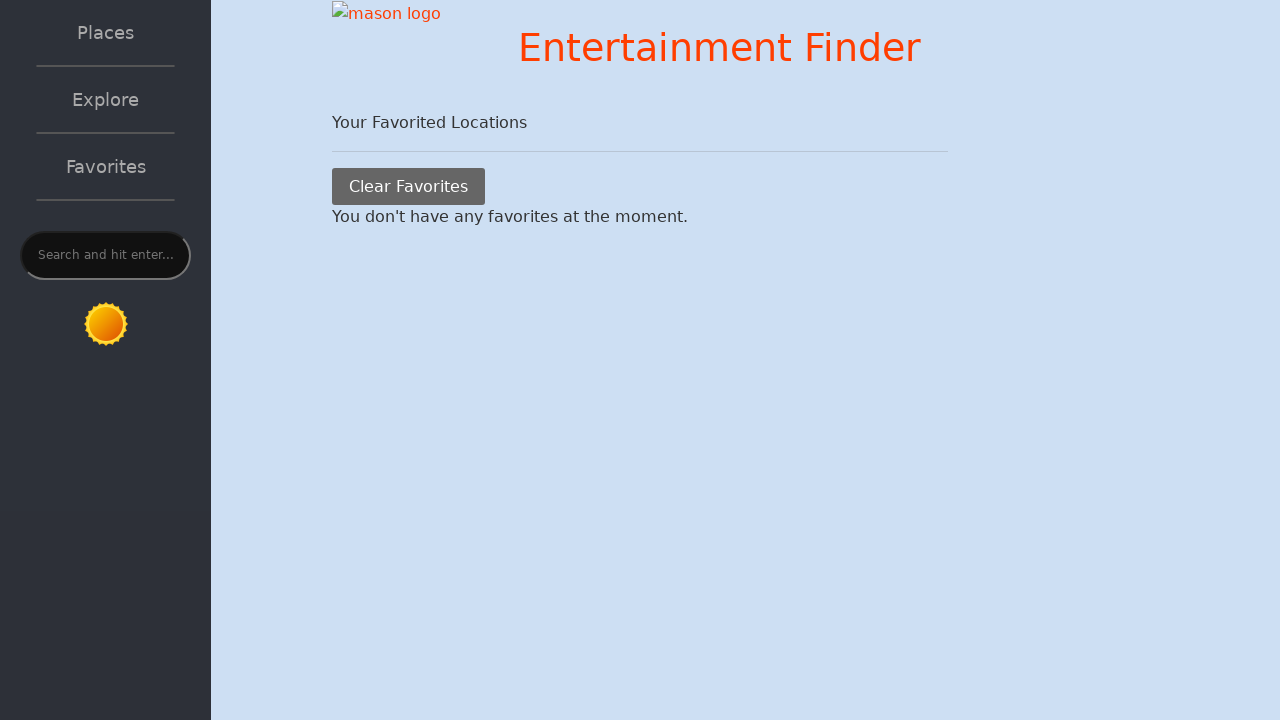